Navigates to Flipkart homepage and waits for the page to load

Starting URL: https://www.flipkart.com/

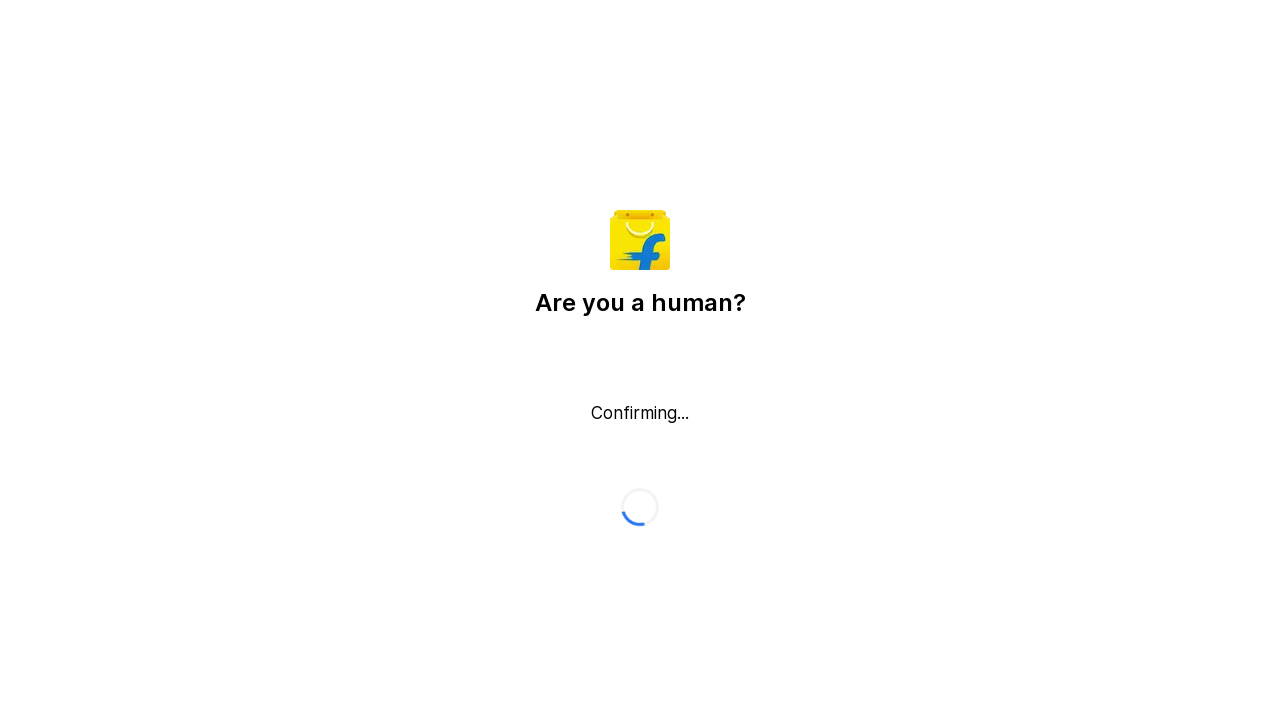

Waited for Flipkart homepage to fully load (networkidle state reached)
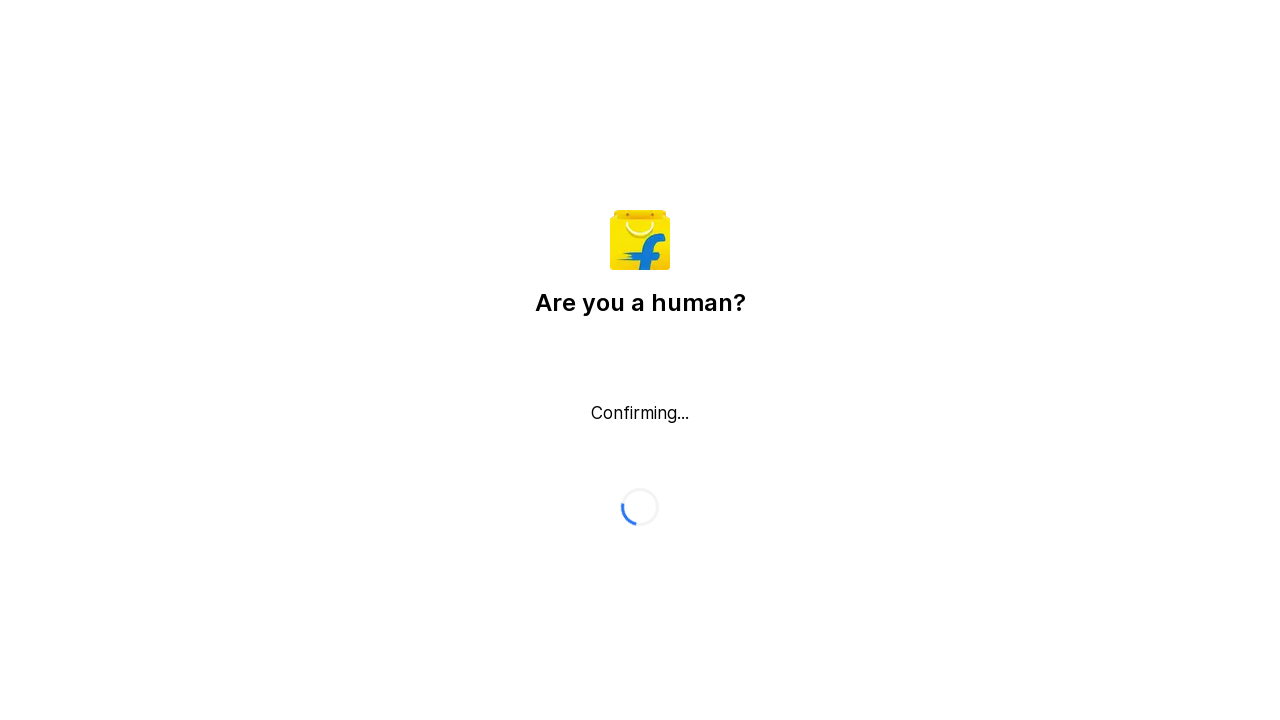

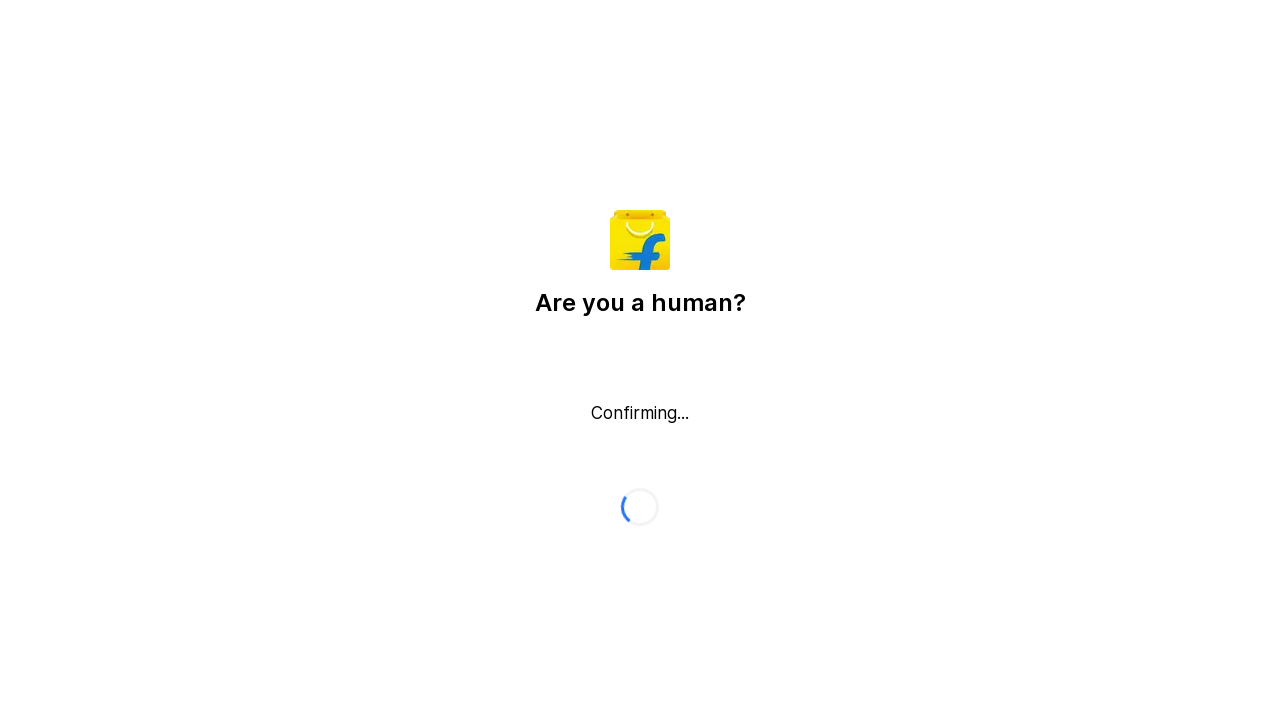